Tests the CEP (postal code) search functionality on the Brazilian Correios website by entering a postal code, clicking search, and verifying that a captcha error message is displayed.

Starting URL: https://buscacepinter.correios.com.br/app/endereco/index.php

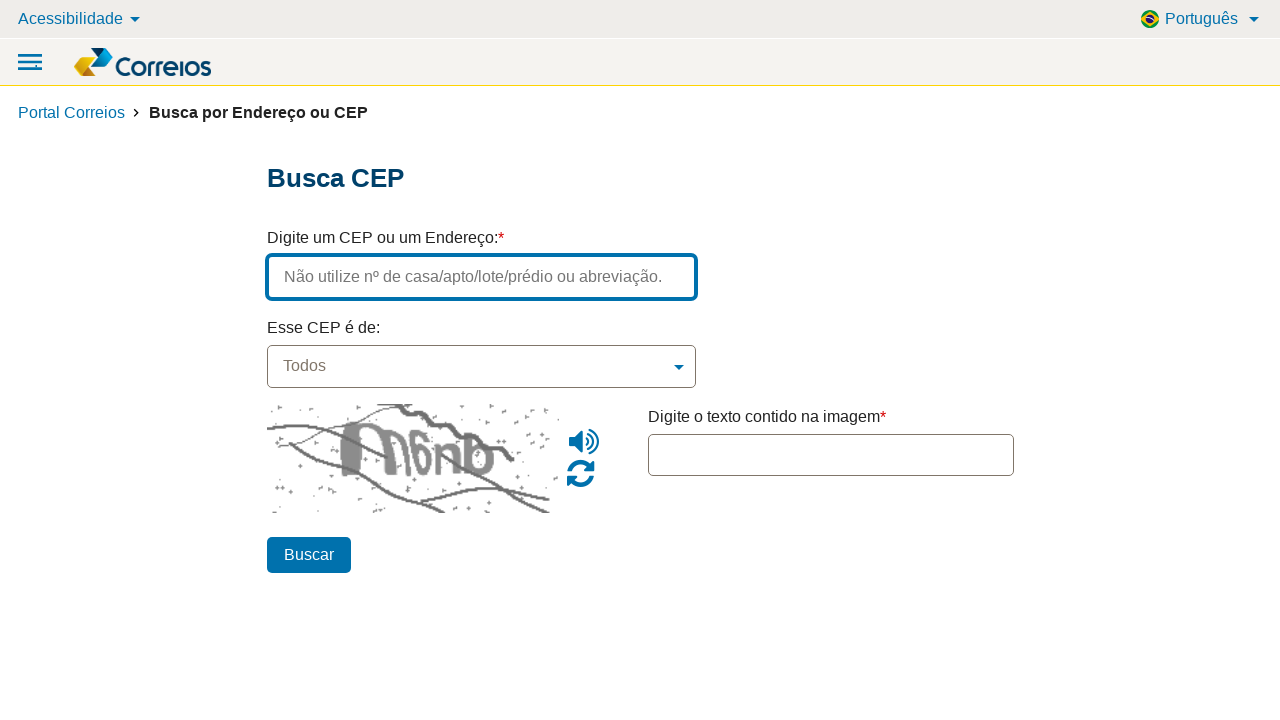

Filled CEP search field with postal code '80700000' on #endereco
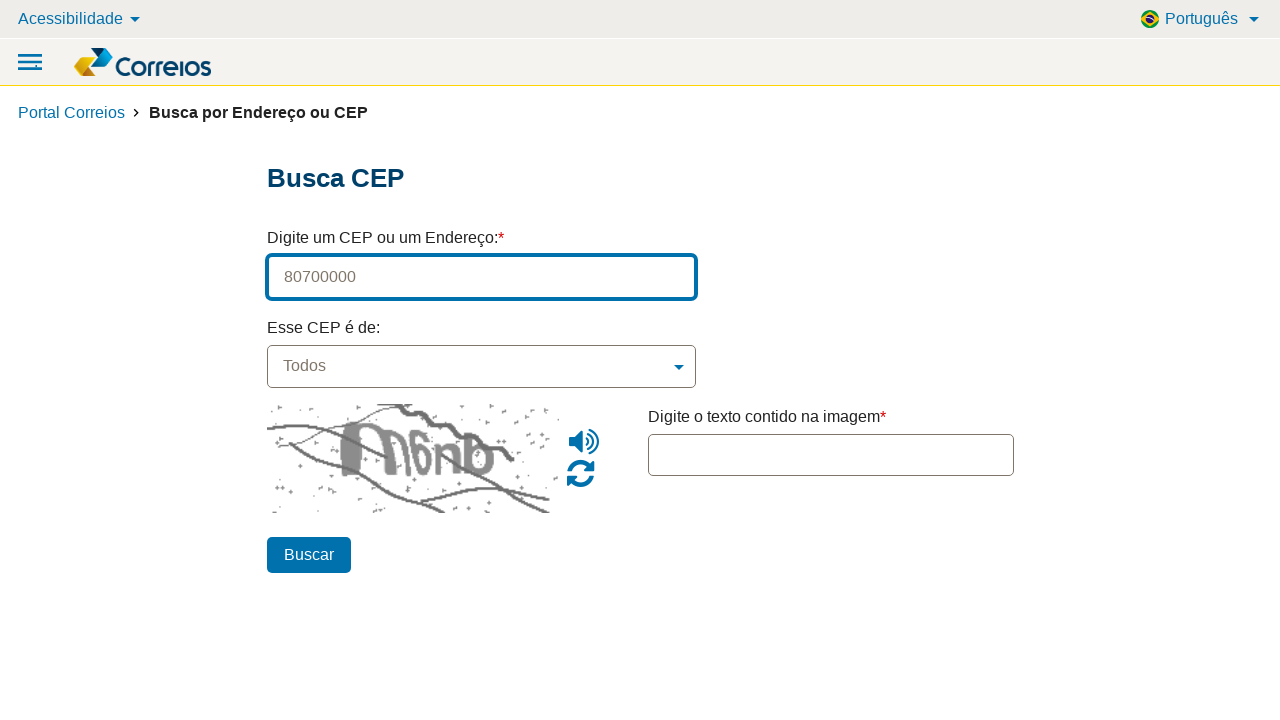

Clicked the search button to initiate CEP search at (308, 555) on #btn_pesquisar
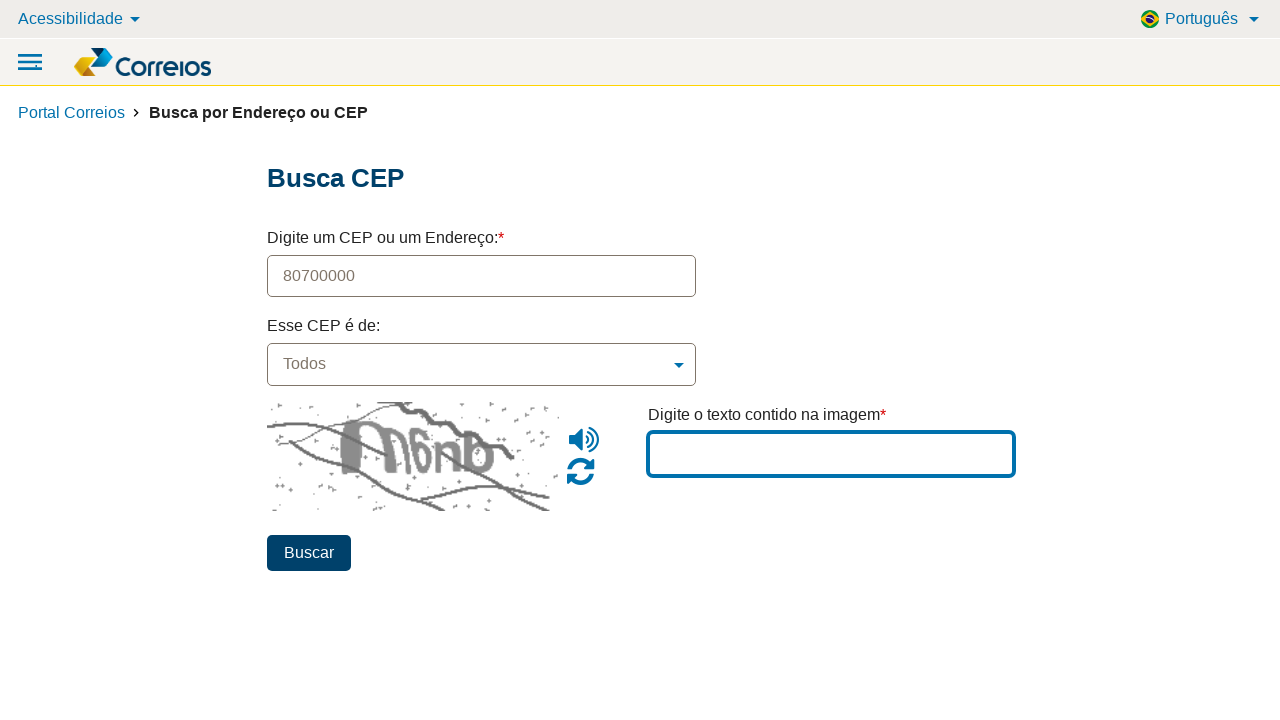

Captcha error message 'Preencha o campo Captcha!' appeared as expected
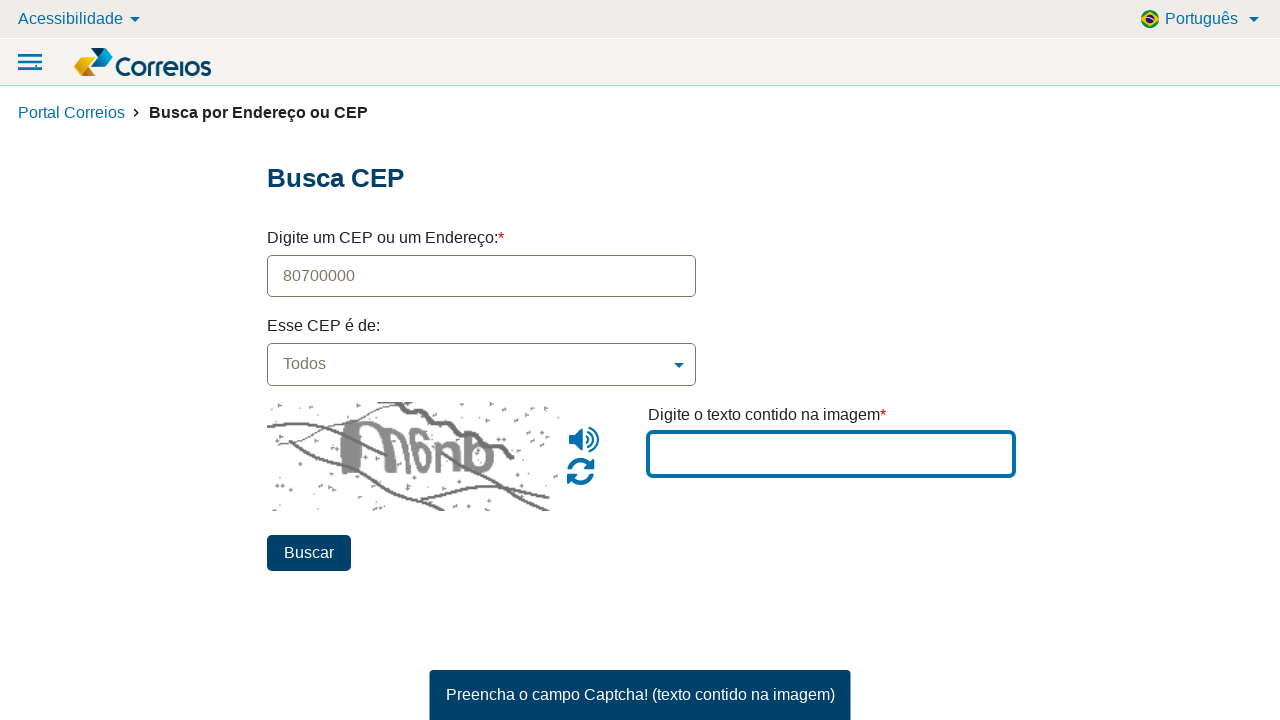

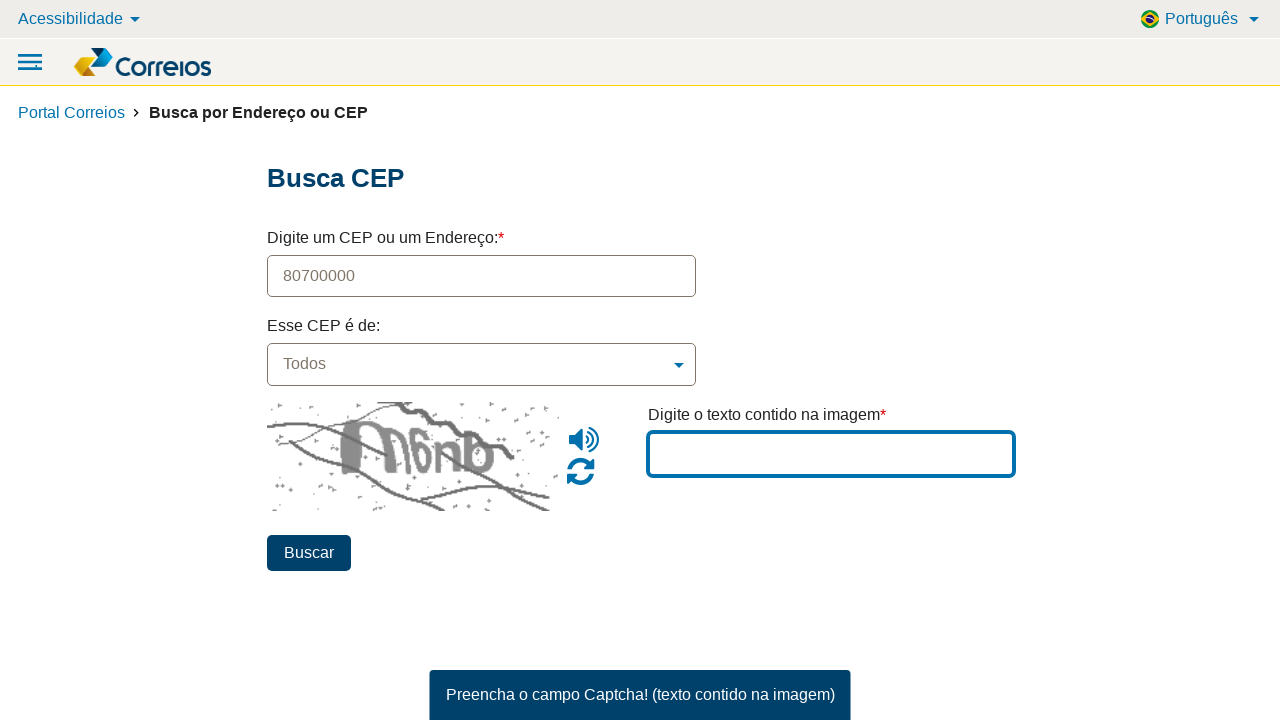